Tests navigation on QA Academy website by clicking on the "Cursos Presenciais" (In-person Courses) button and then the "Cursos Online" (Online Courses) button.

Starting URL: https://www.qaacademy.com.br/

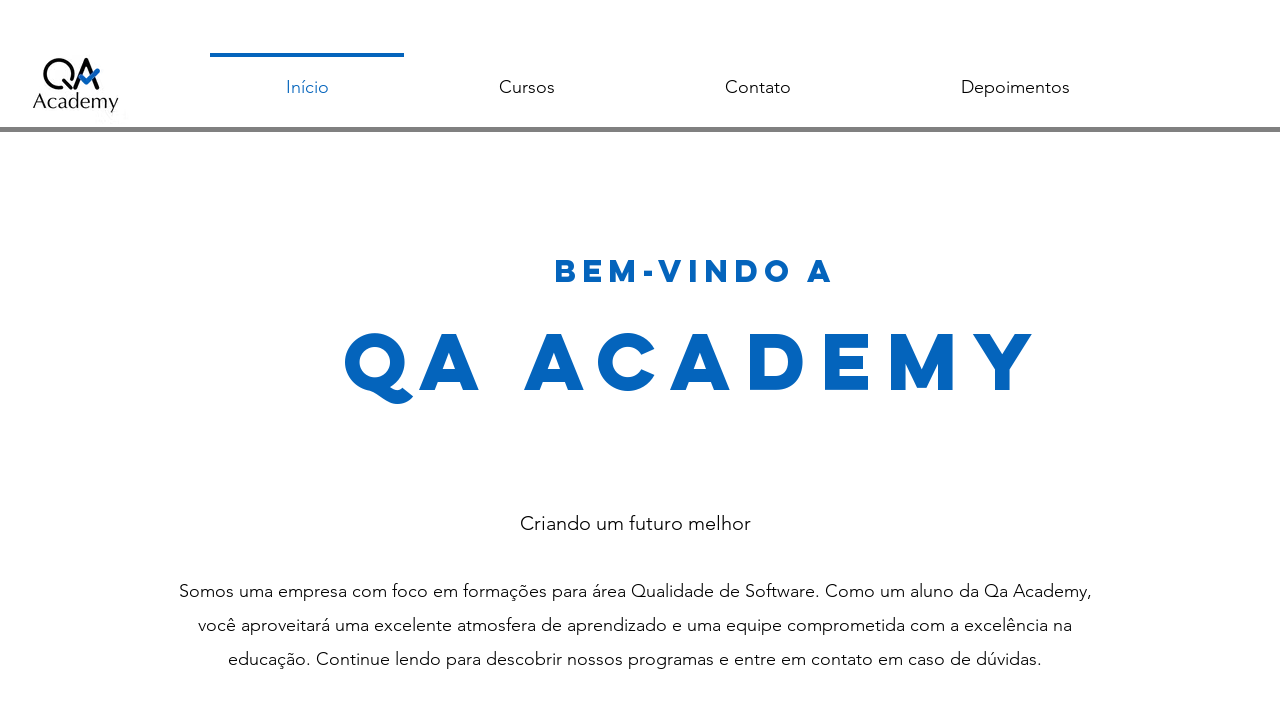

Navigated to QA Academy website
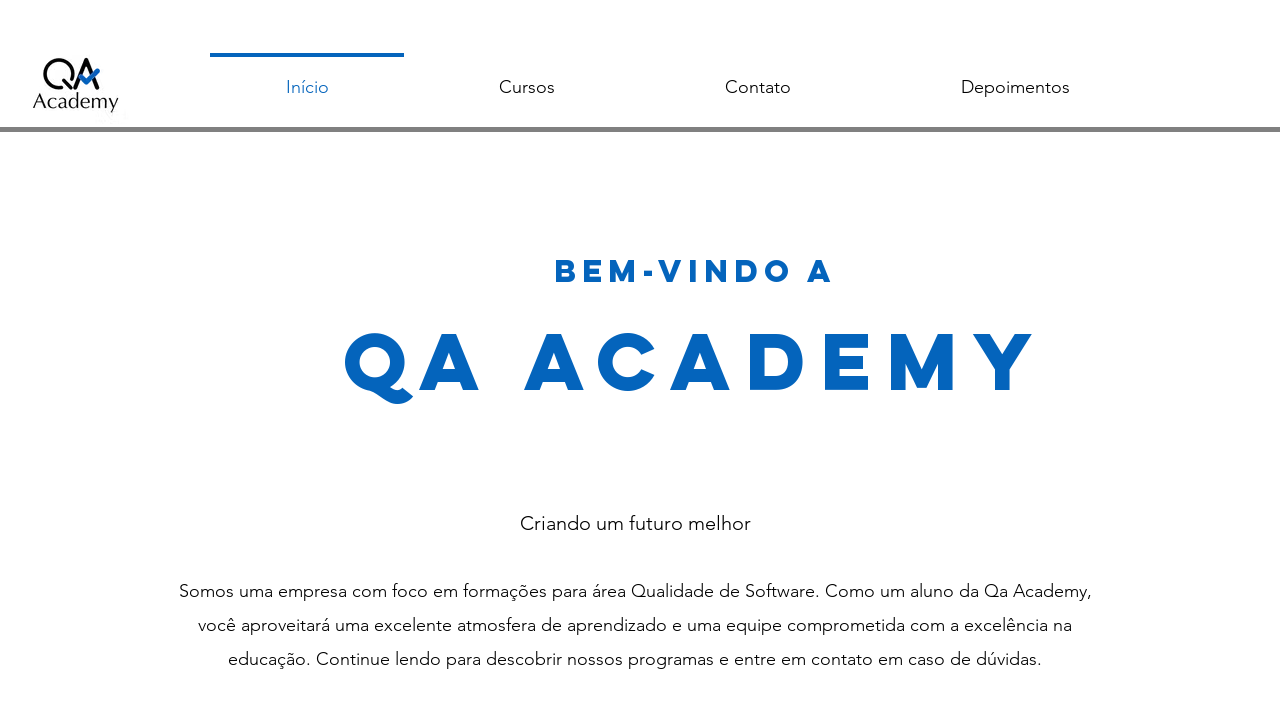

Clicked on 'Cursos Presenciais' (In-person Courses) button at (527, 87) on xpath=//*[@id='comp-k7g9c7sd1label']
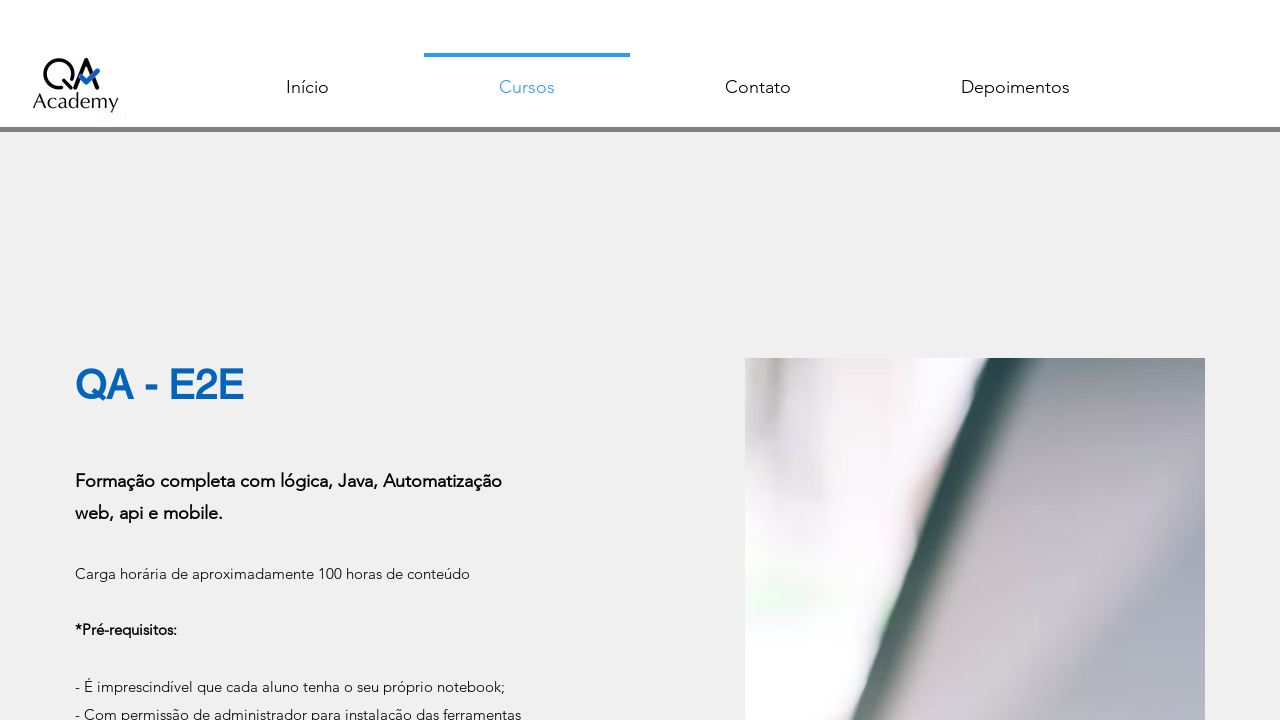

Clicked on 'Cursos Online' (Online Courses) button at (758, 87) on #comp-k7g9c7sd2label
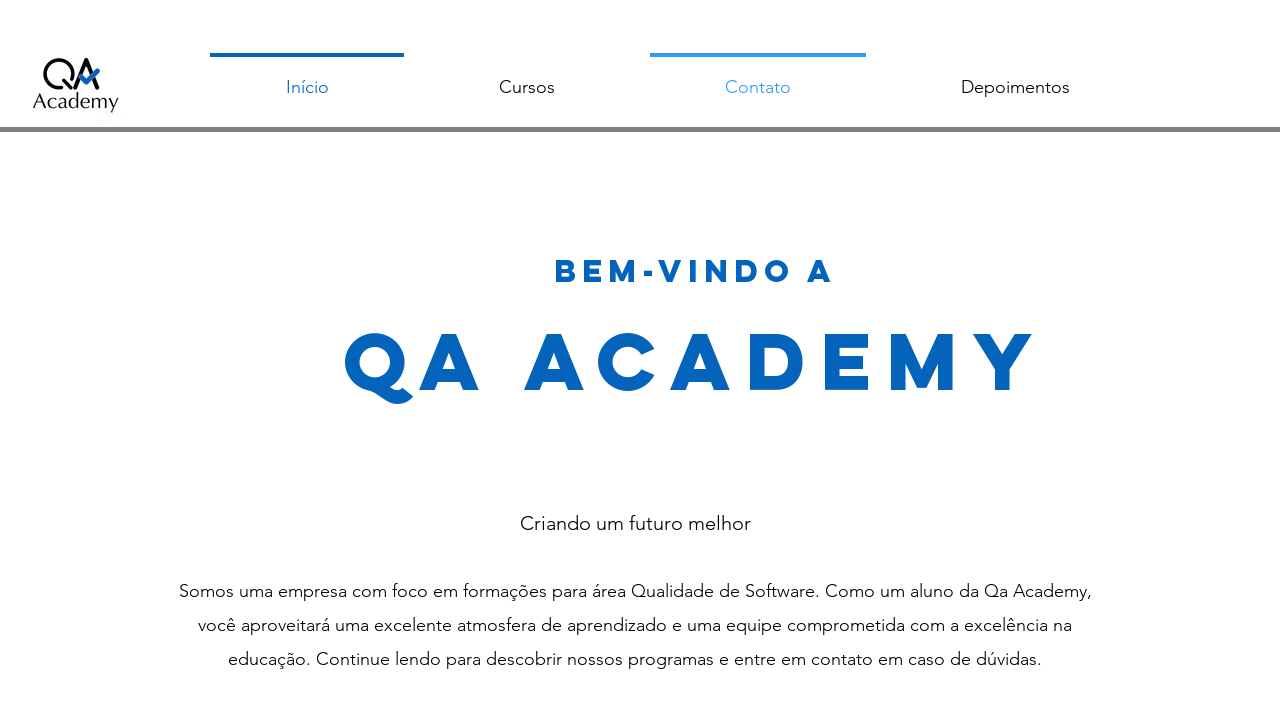

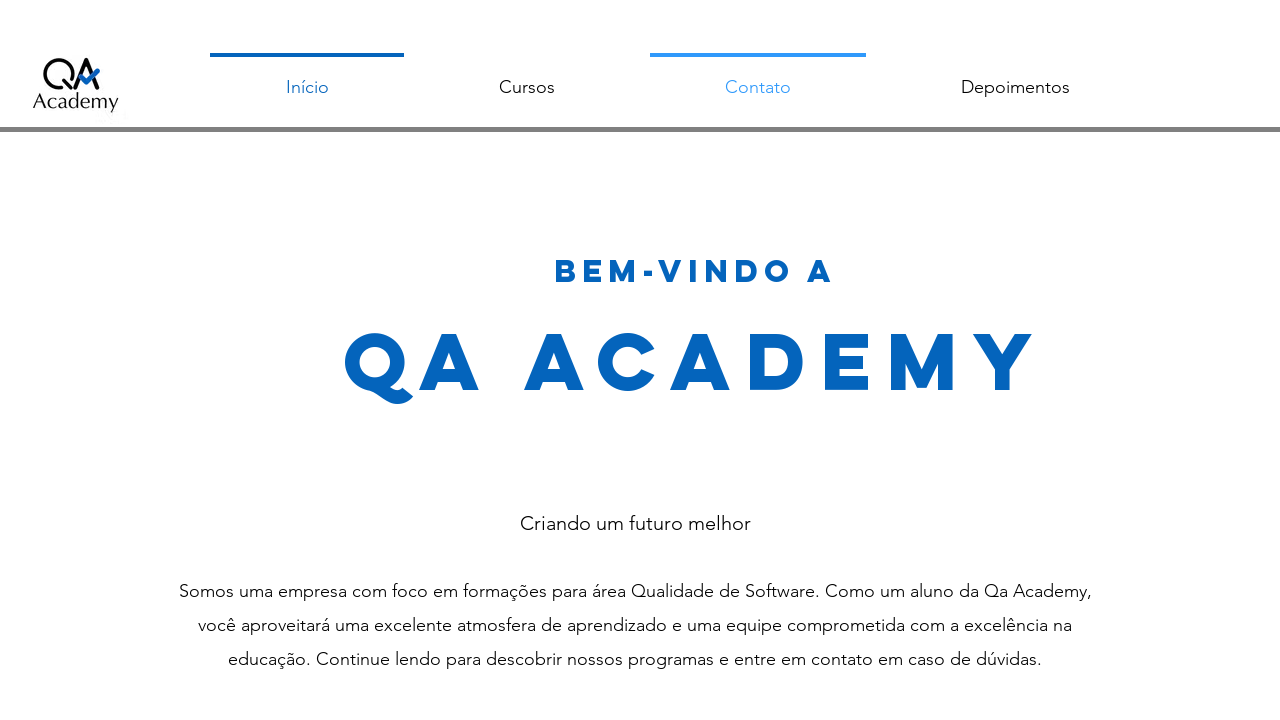